Tests an e-commerce order flow by searching for a product, adding it to cart, and completing the checkout process with country selection and agreement confirmation

Starting URL: https://rahulshettyacademy.com/seleniumPractise/#/

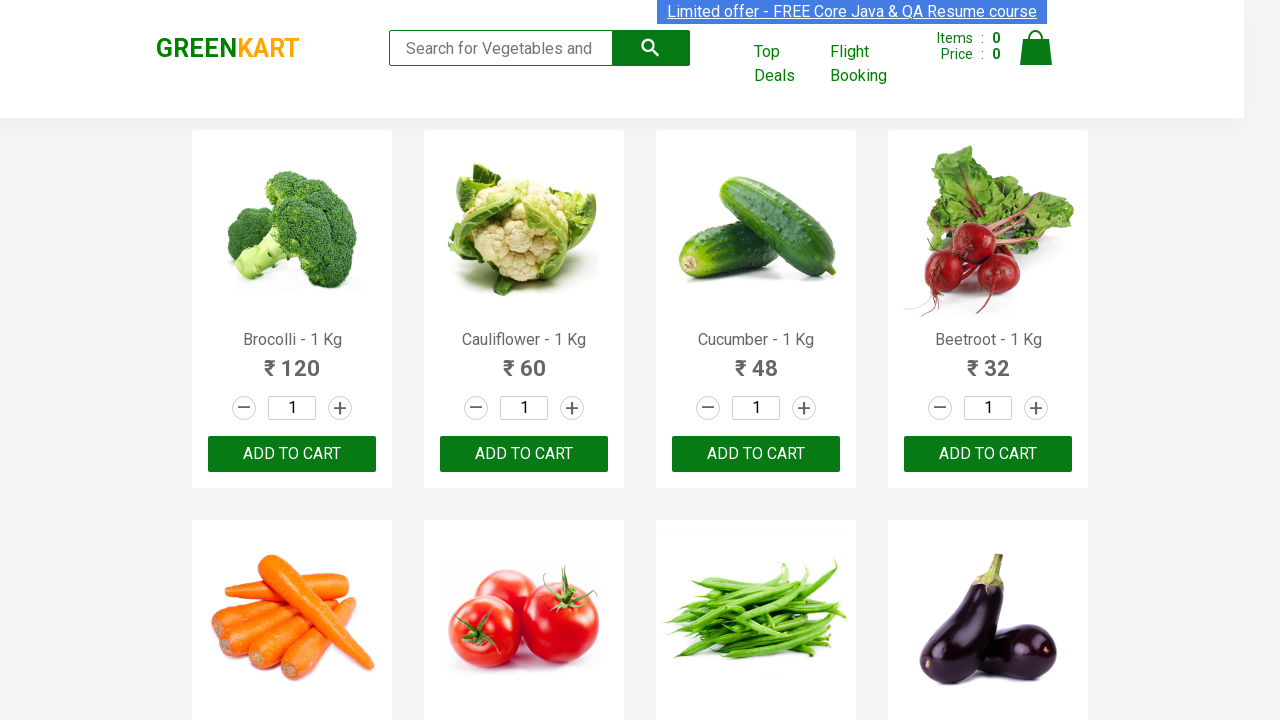

Located all product names on the page
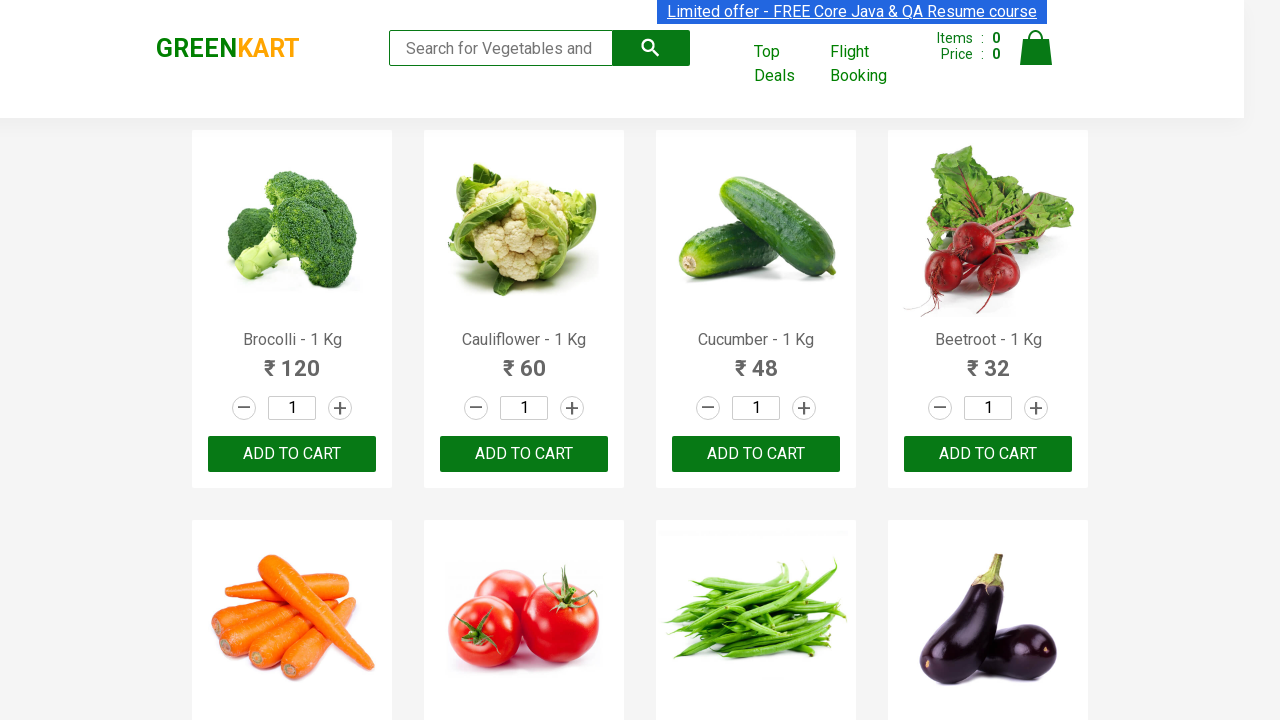

Located all 'Add to cart' buttons on the page
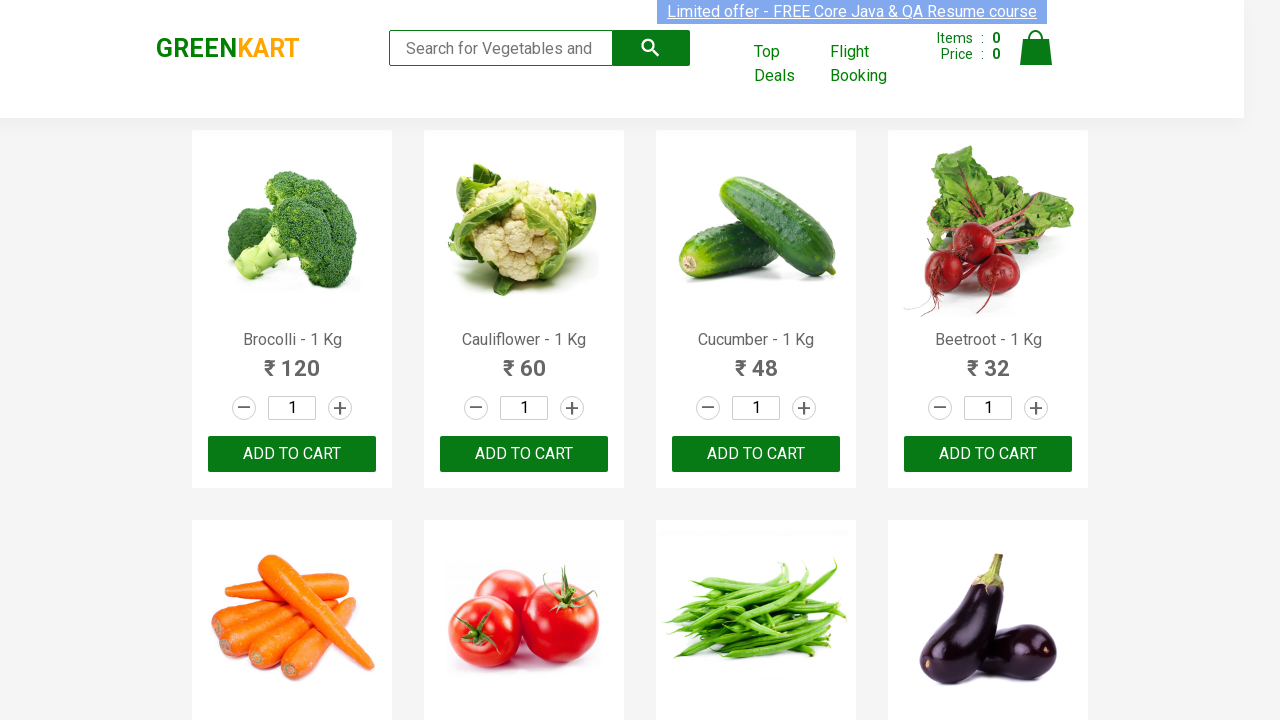

Found Cucumber product and clicked 'Add to cart' button at (756, 454) on xpath=//div[@class='product-action']/button >> nth=2
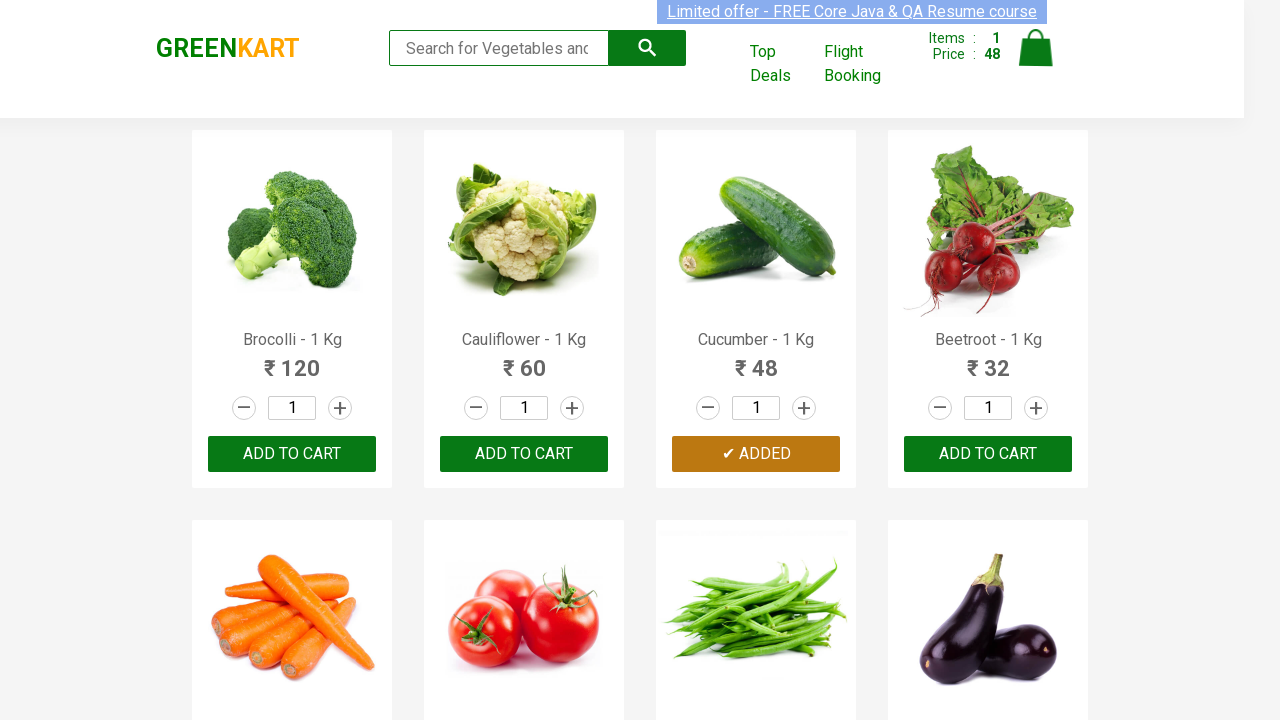

Clicked on cart icon to view cart at (1036, 48) on img[alt='Cart']
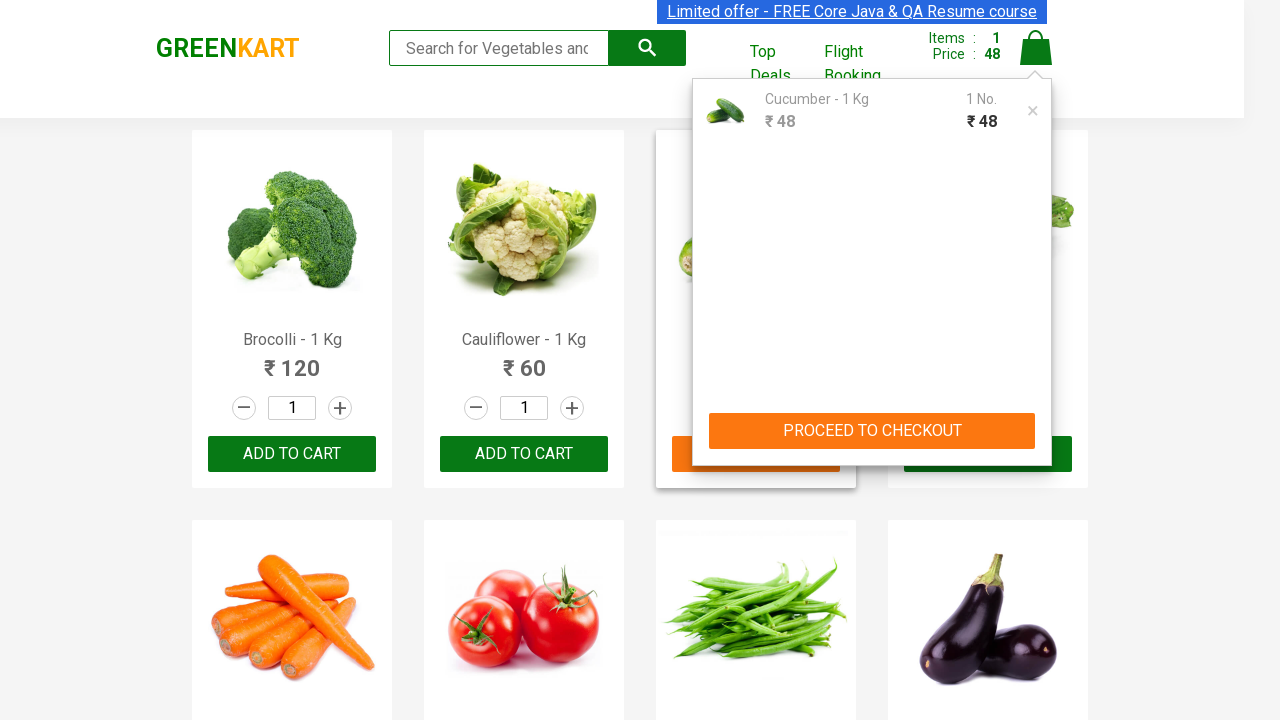

Clicked proceed to checkout button at (872, 431) on xpath=//div[@class='action-block']/button
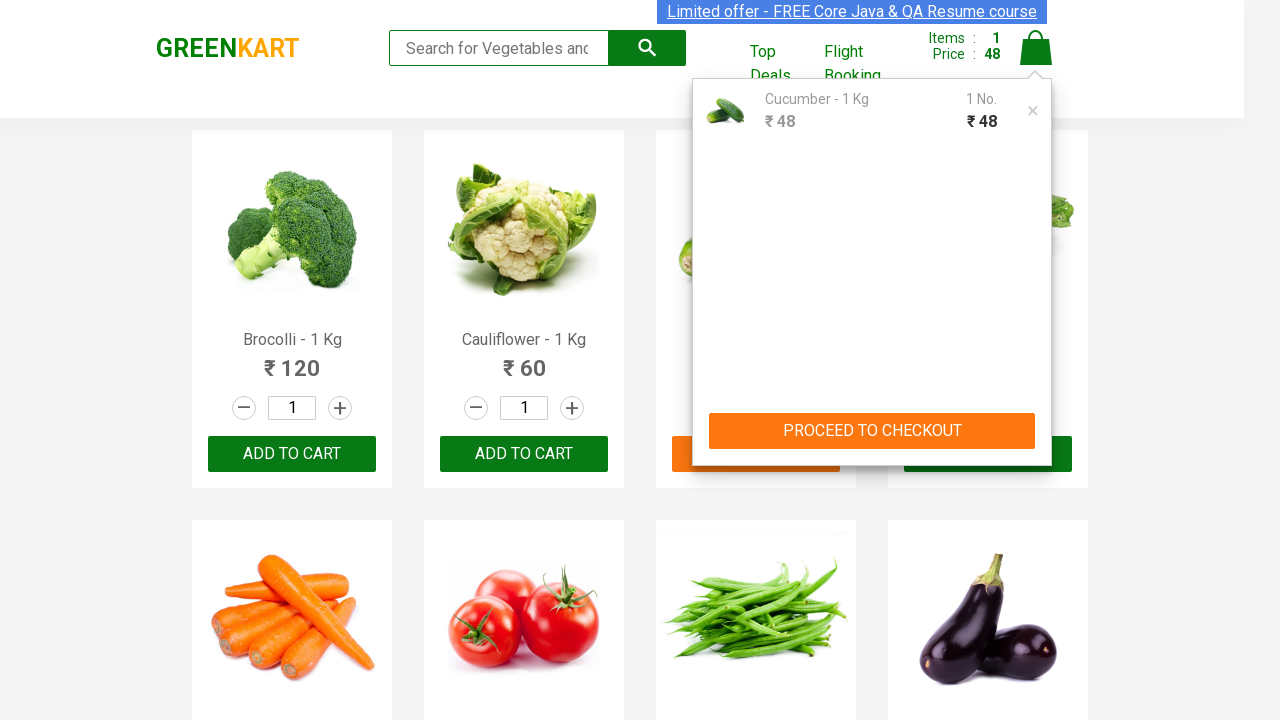

Clicked 'Place Order' button at (1036, 420) on xpath=//button[text()='Place Order']
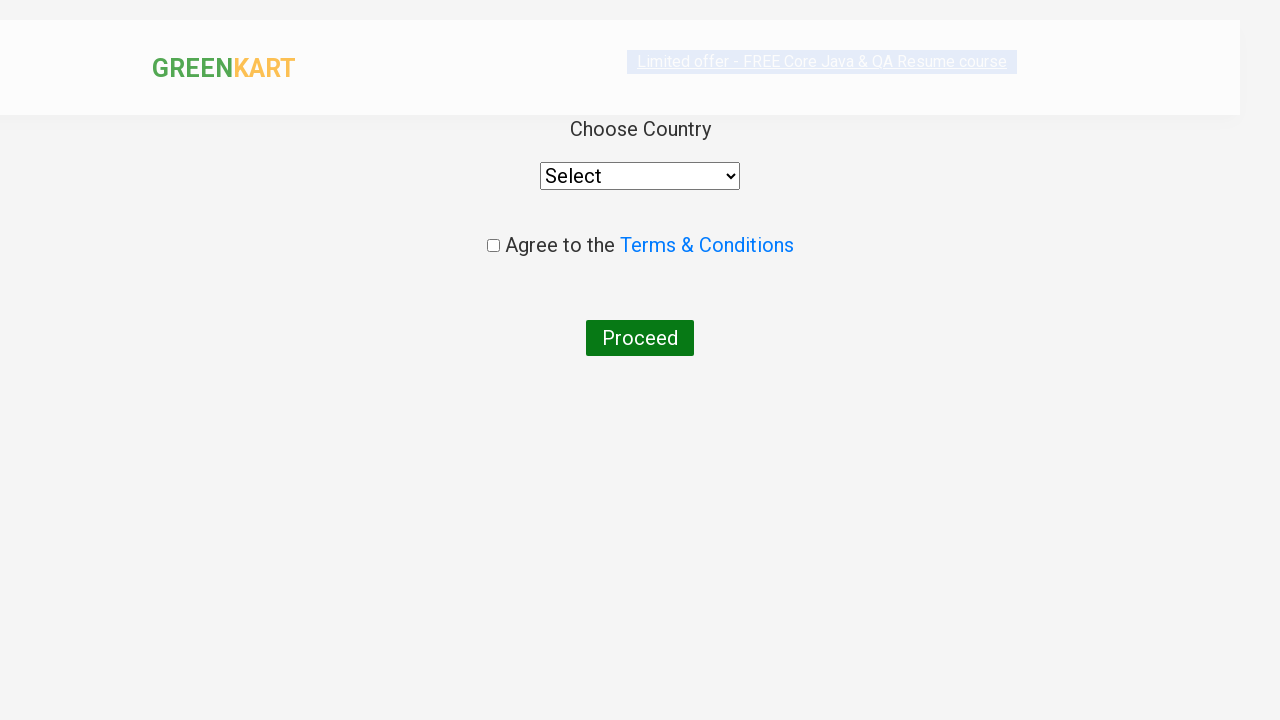

Selected 'India' from country dropdown on xpath=//select
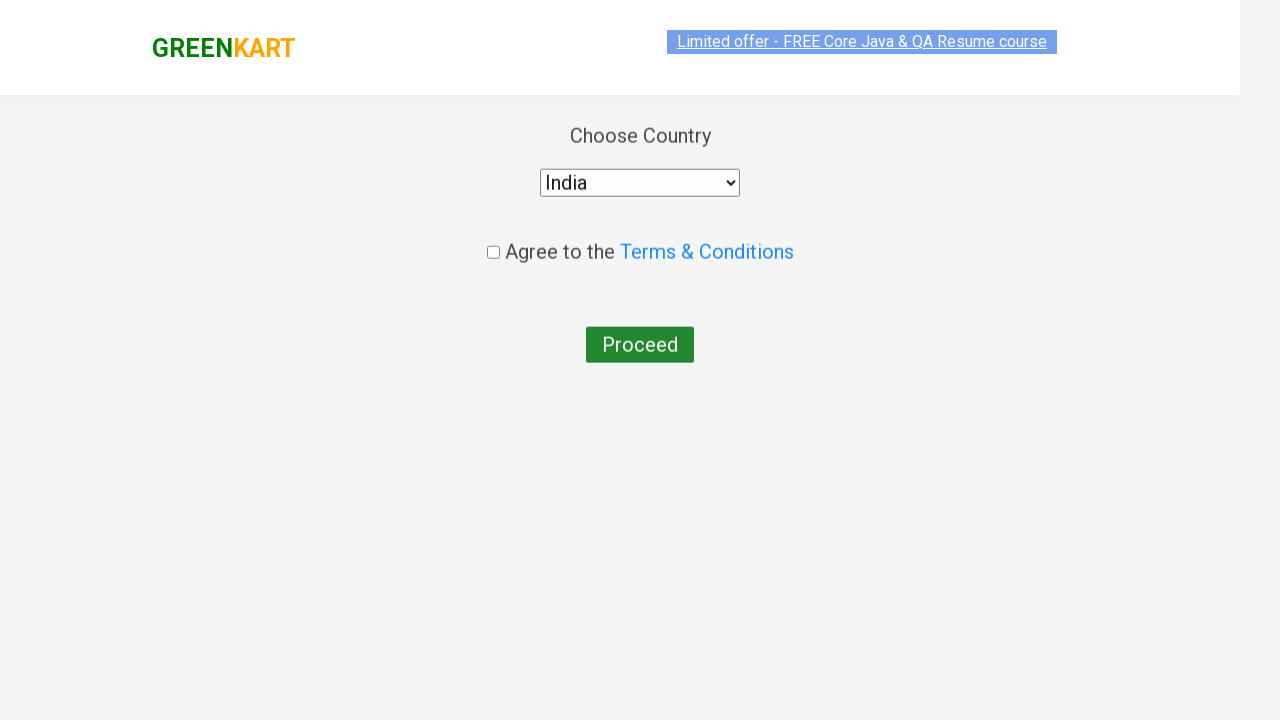

Checked agreement checkbox at (493, 246) on .chkAgree
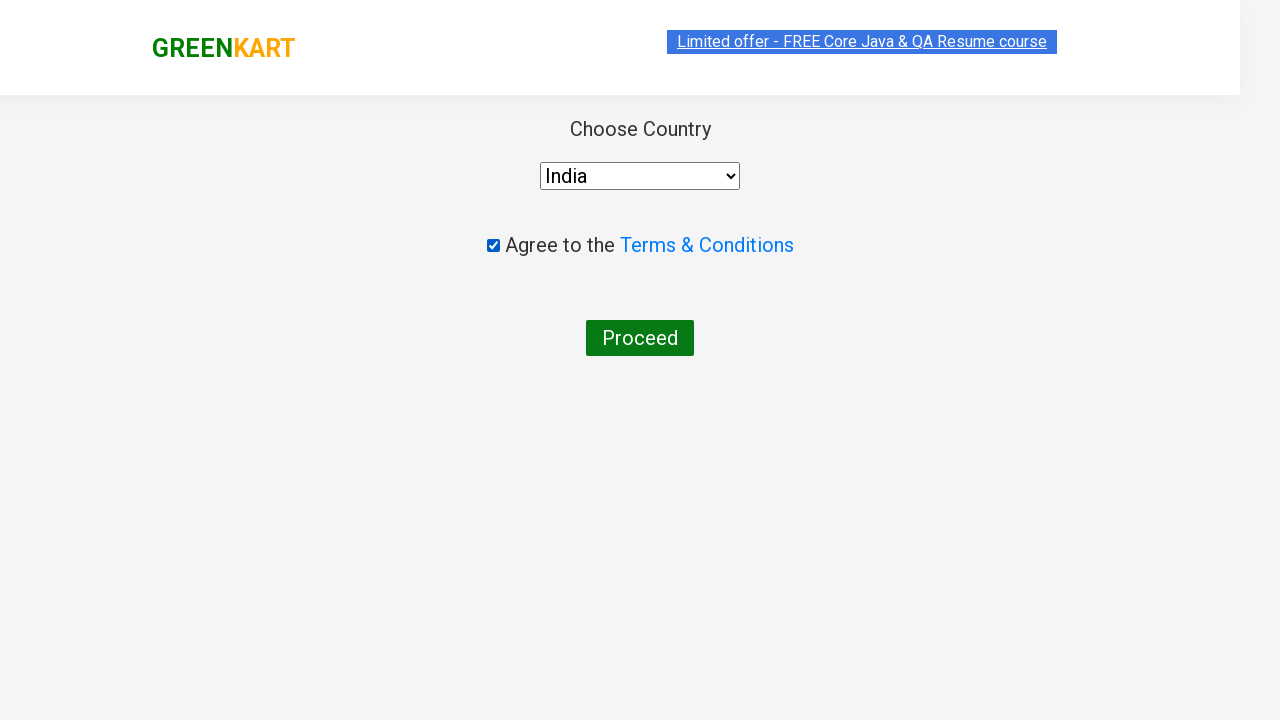

Clicked 'Proceed' button to complete checkout at (640, 338) on xpath=//button[text()='Proceed']
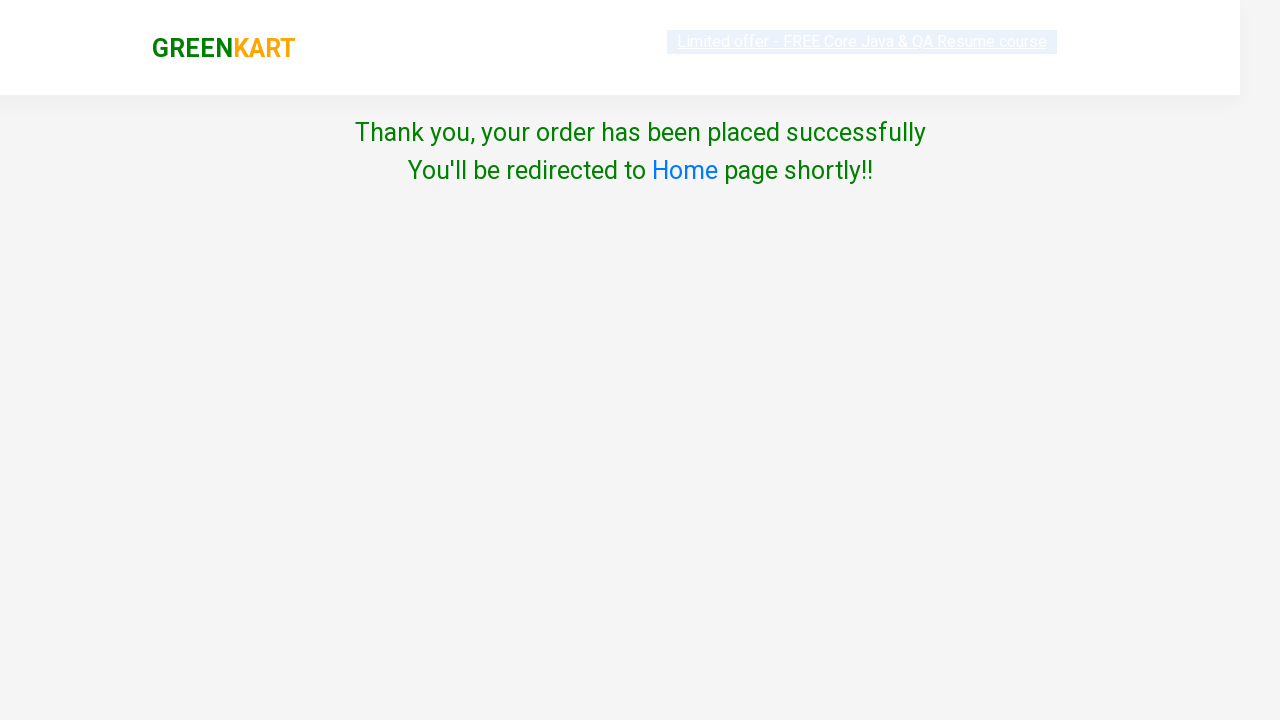

Order completed successfully - success message appeared
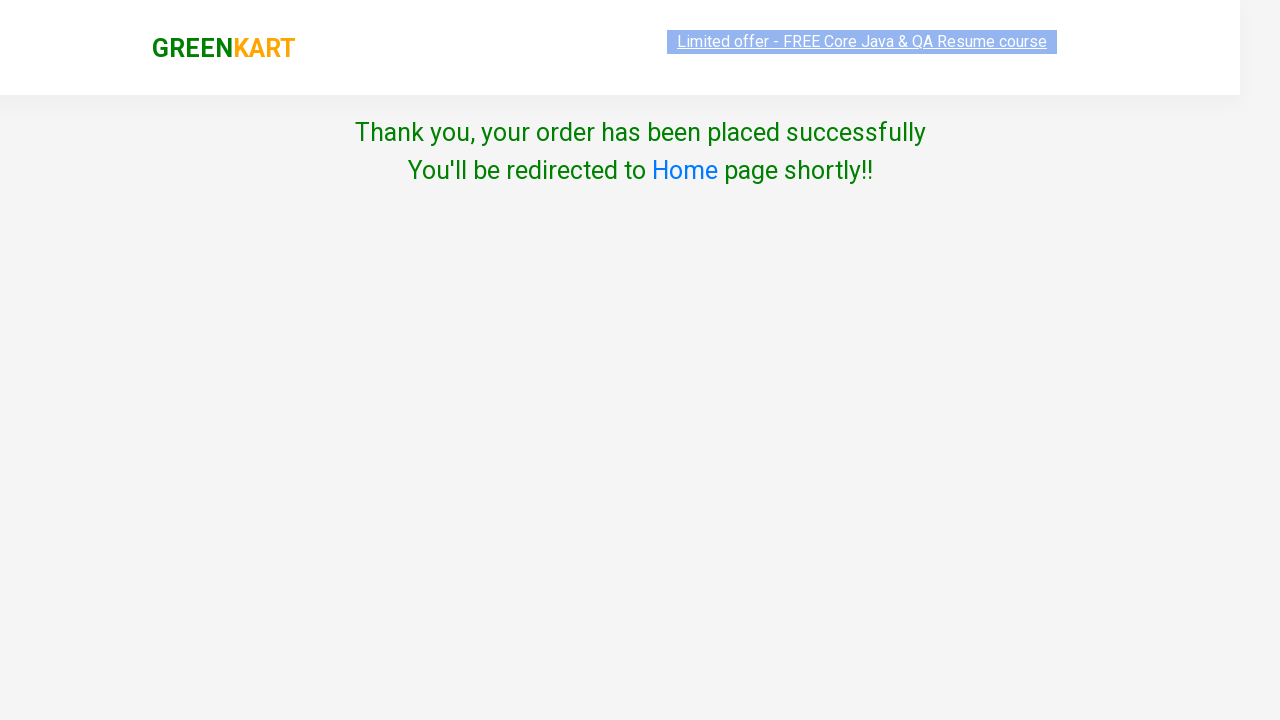

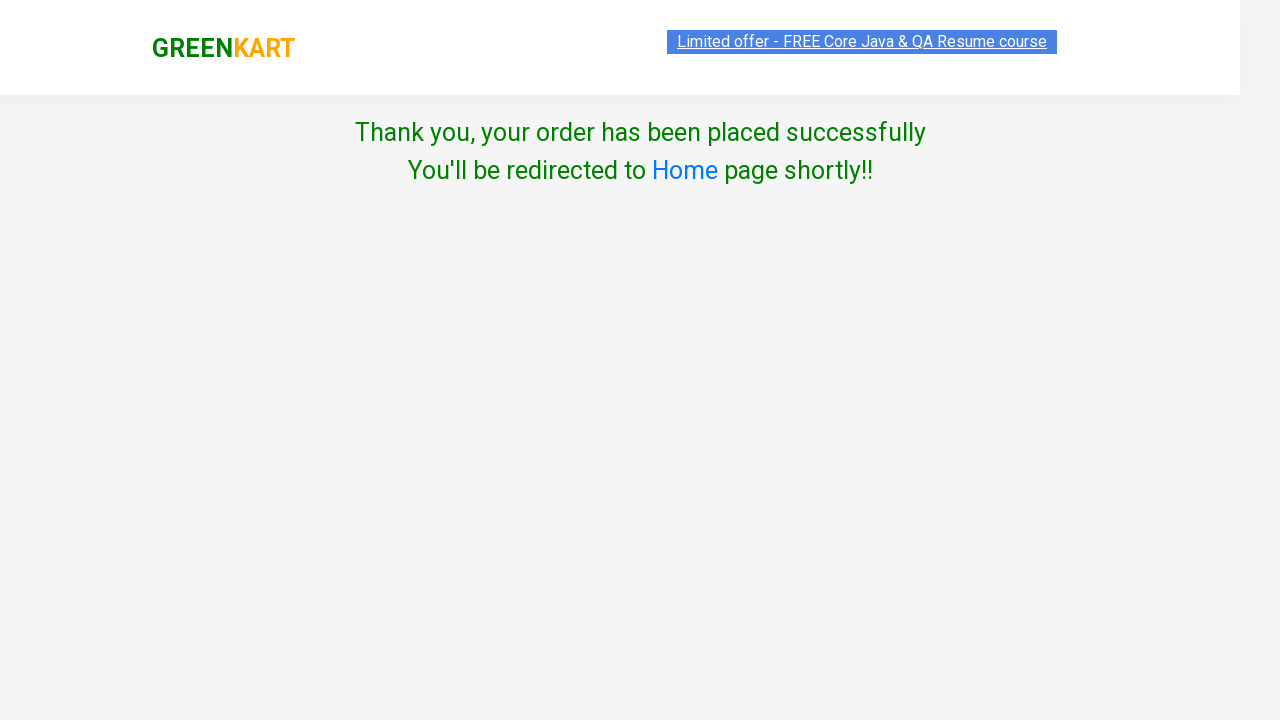